Tests notification message functionality by clicking a link and verifying the displayed notification message

Starting URL: https://the-internet.herokuapp.com/notification_message_rendered

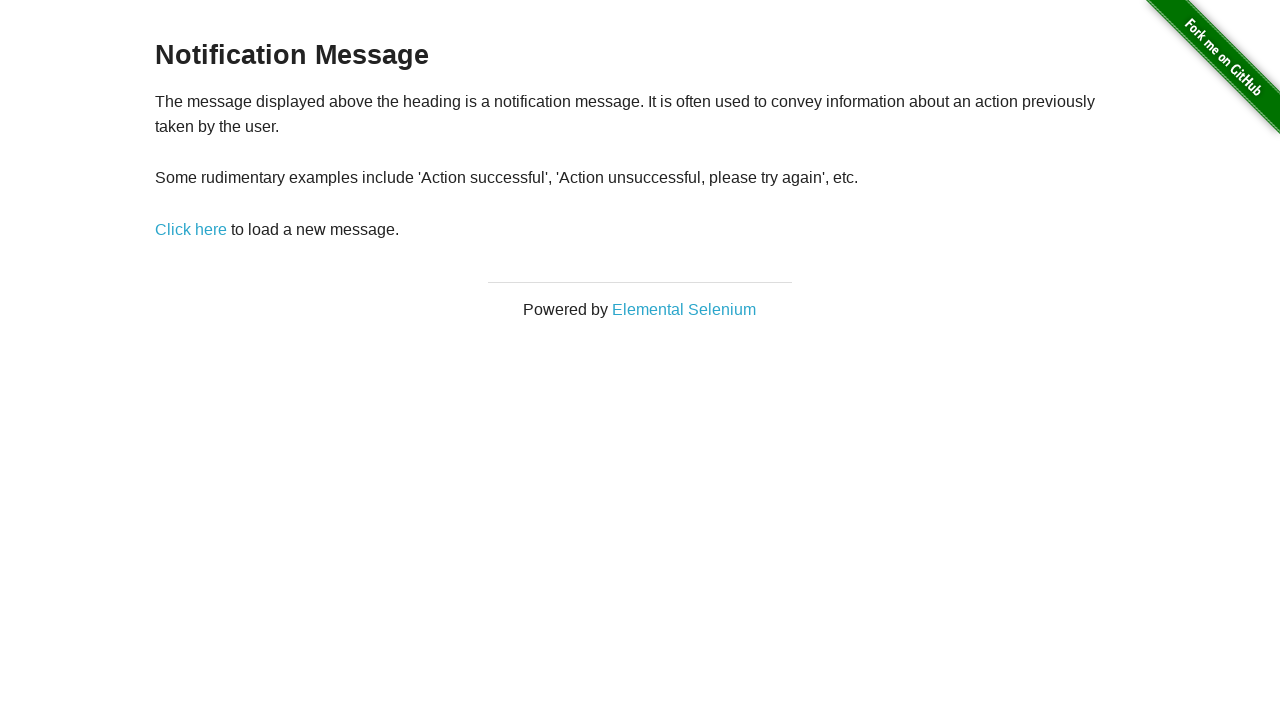

Clicked notification trigger link at (191, 229) on a:has-text('Click here')
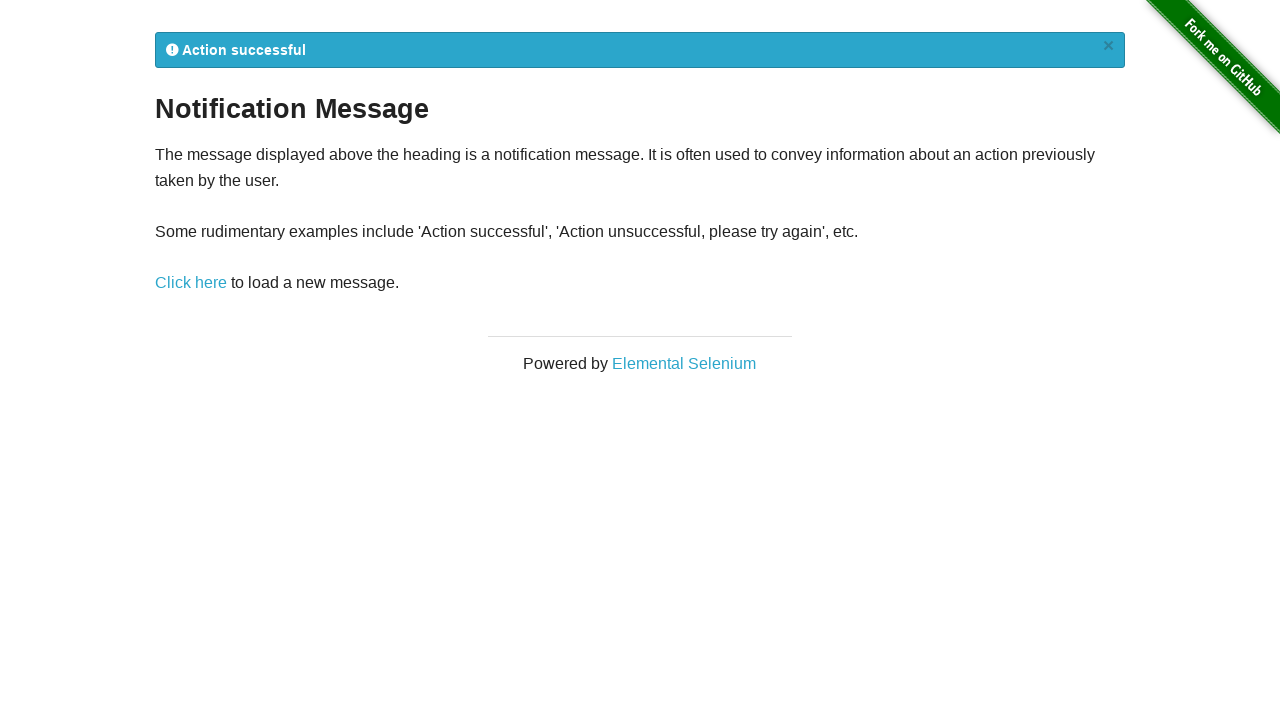

Notification message appeared on page
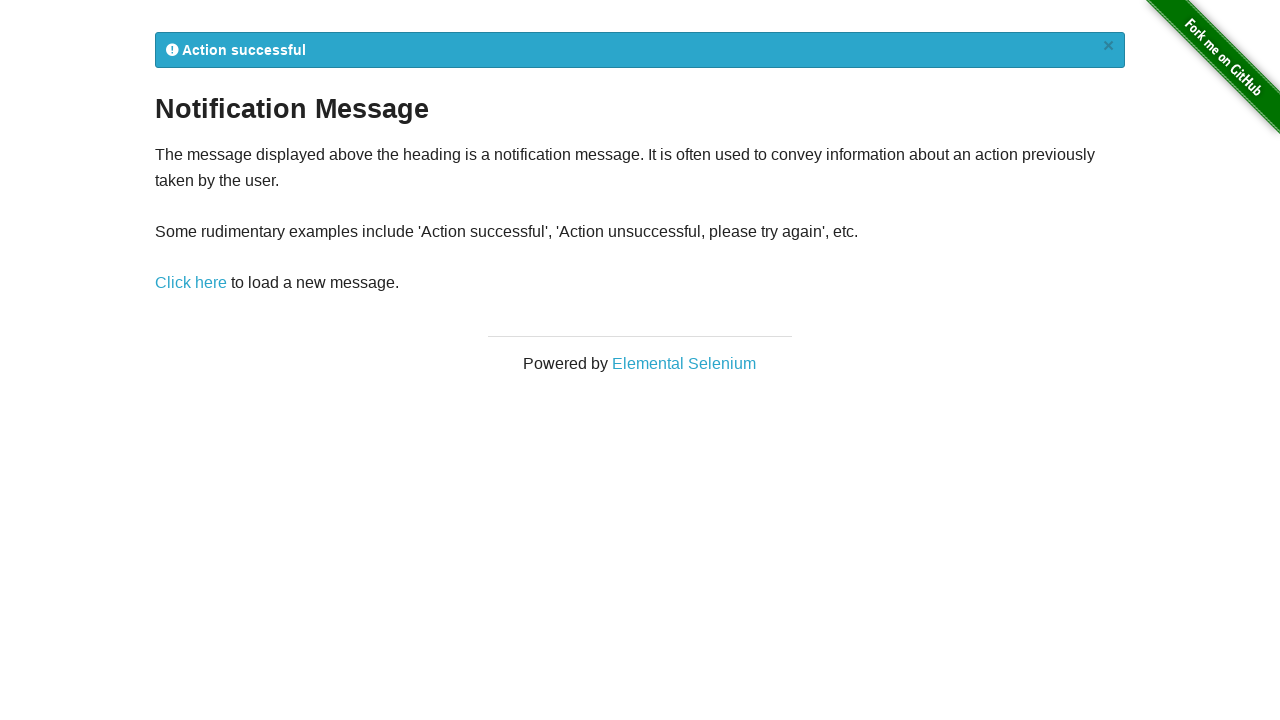

Located notification element
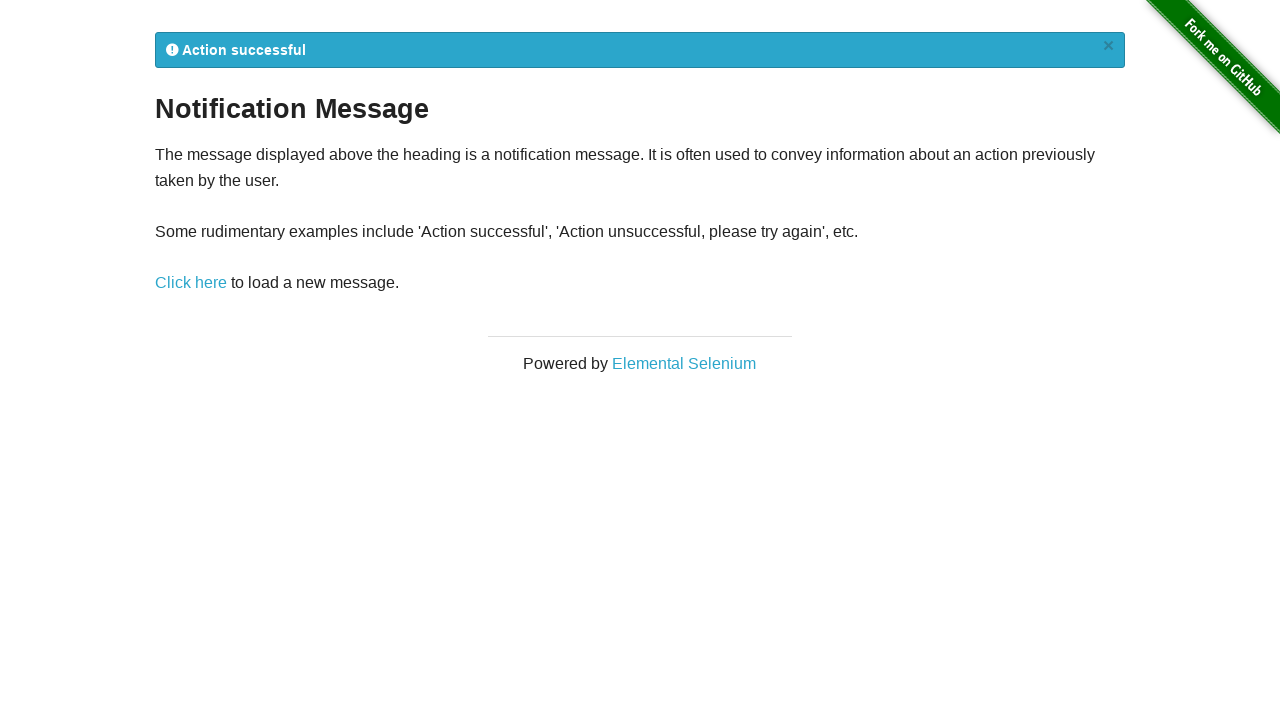

Notification element is visible and ready
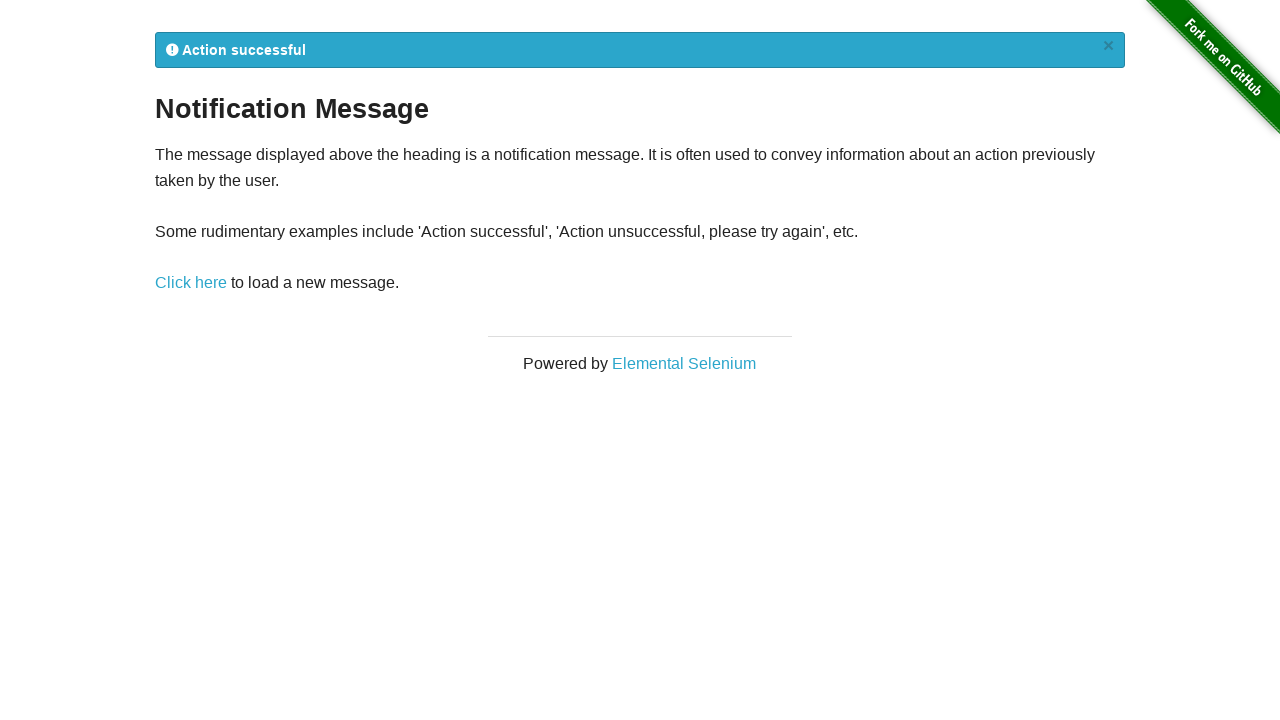

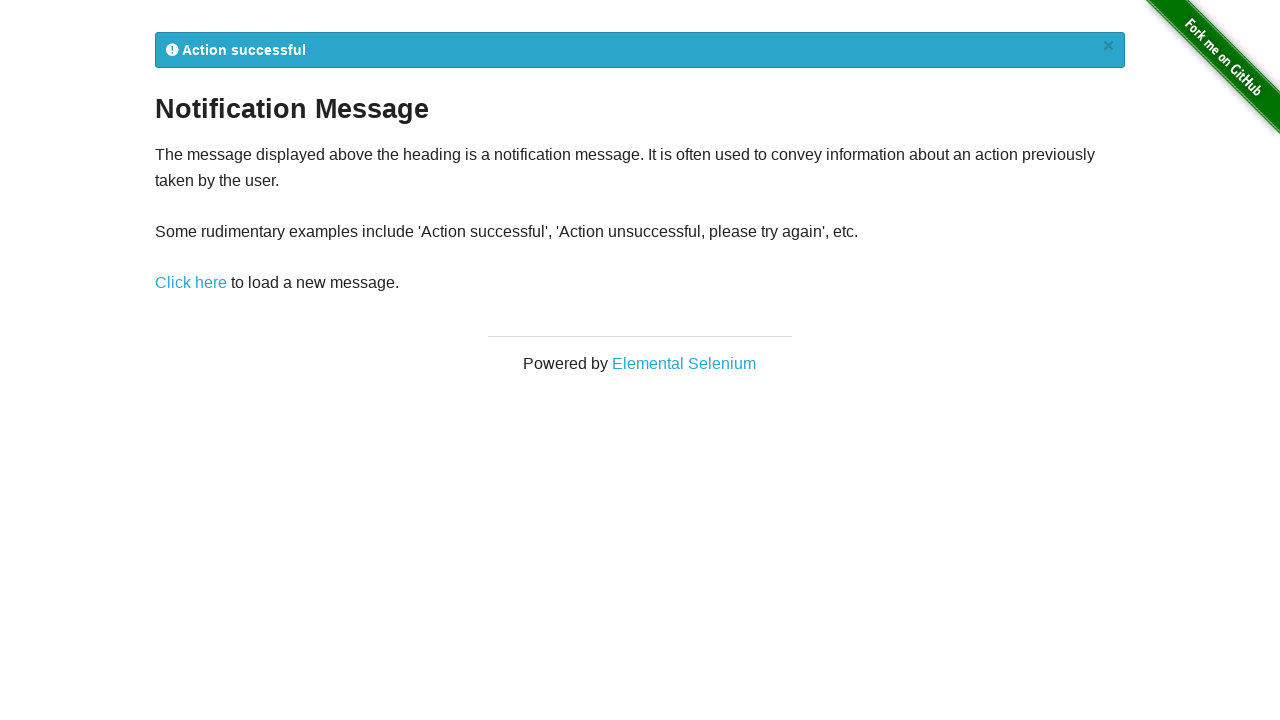